Tests the University of Nebraska Omaha website search functionality by opening the search interface, entering "Computer Science" as a query, and submitting the search form

Starting URL: https://www.unomaha.edu/

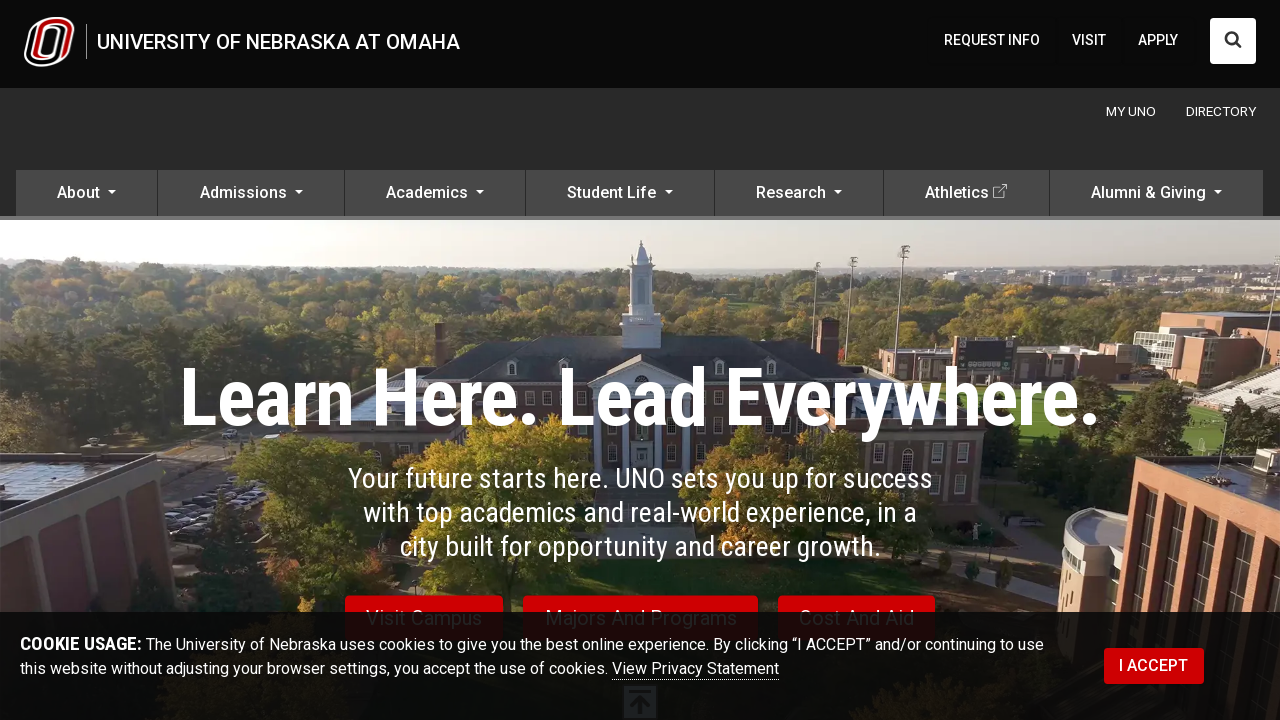

Clicked search icon to open search interface at (1233, 39) on xpath=(.//*[normalize-space(text()) and normalize-space(.)='Search UNO'])[1]/fol
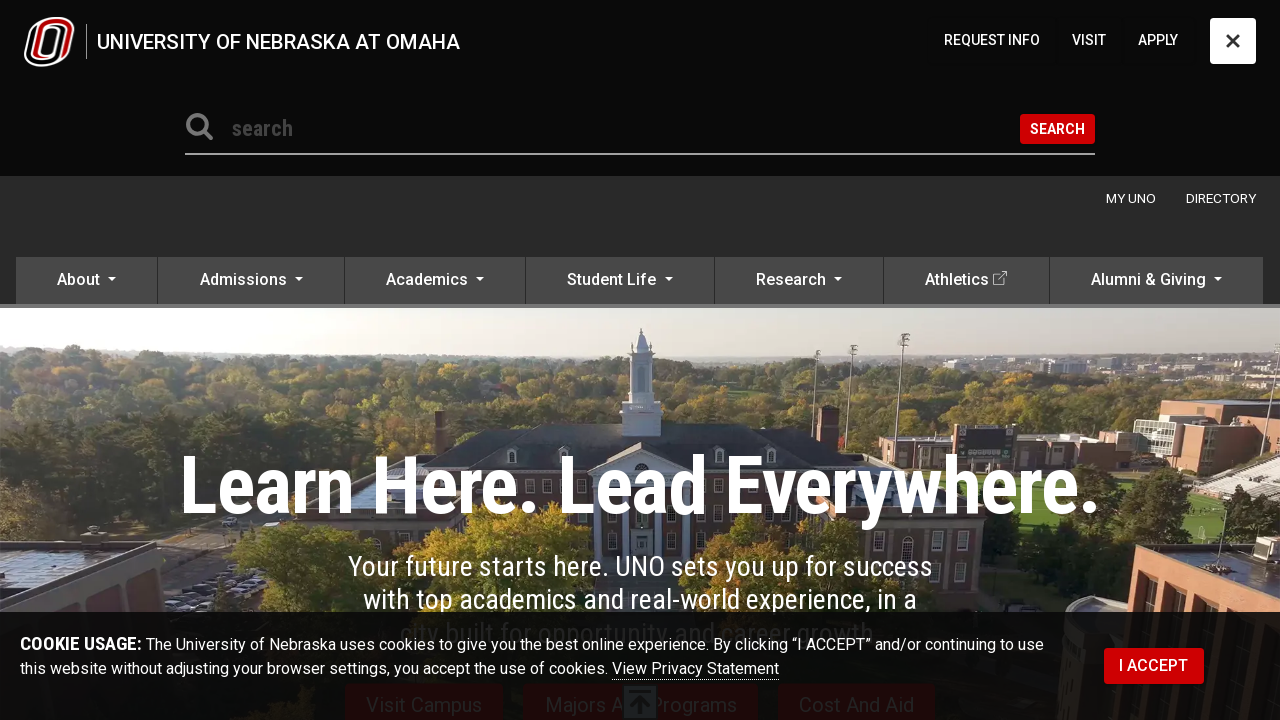

Clicked search input field at (617, 129) on #search-input
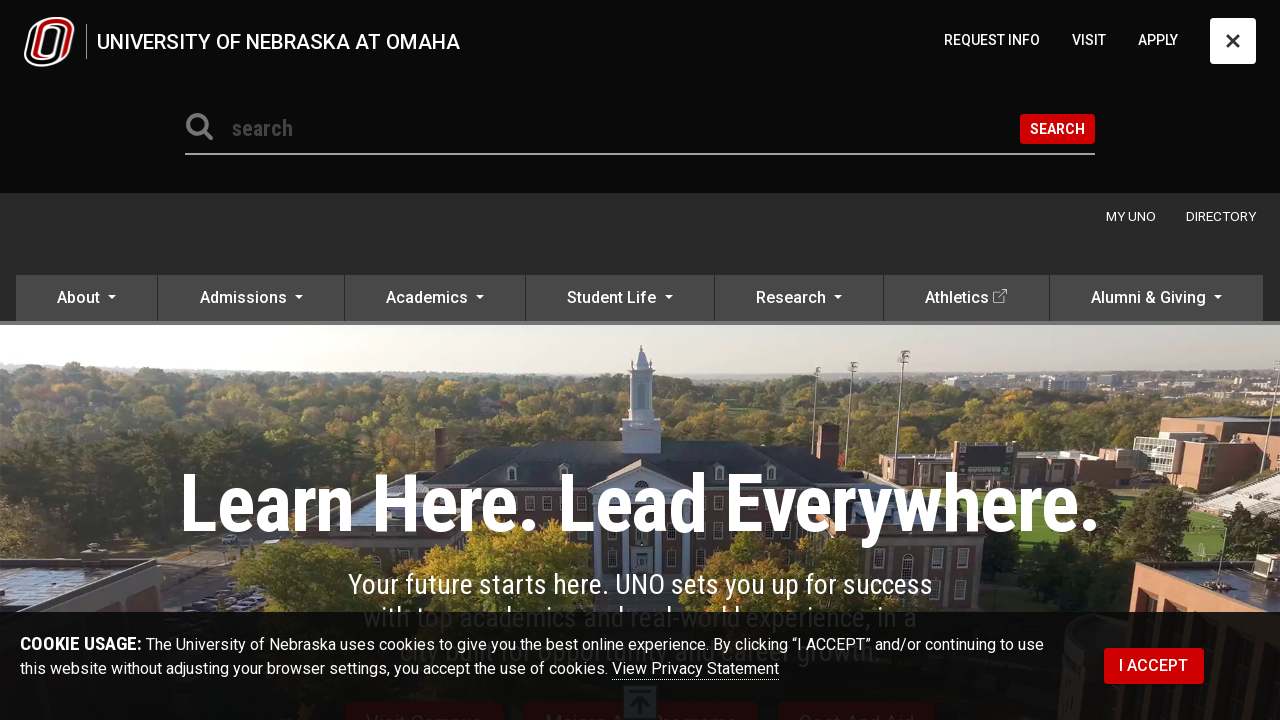

Entered 'Computer Science' in search field on #search-input
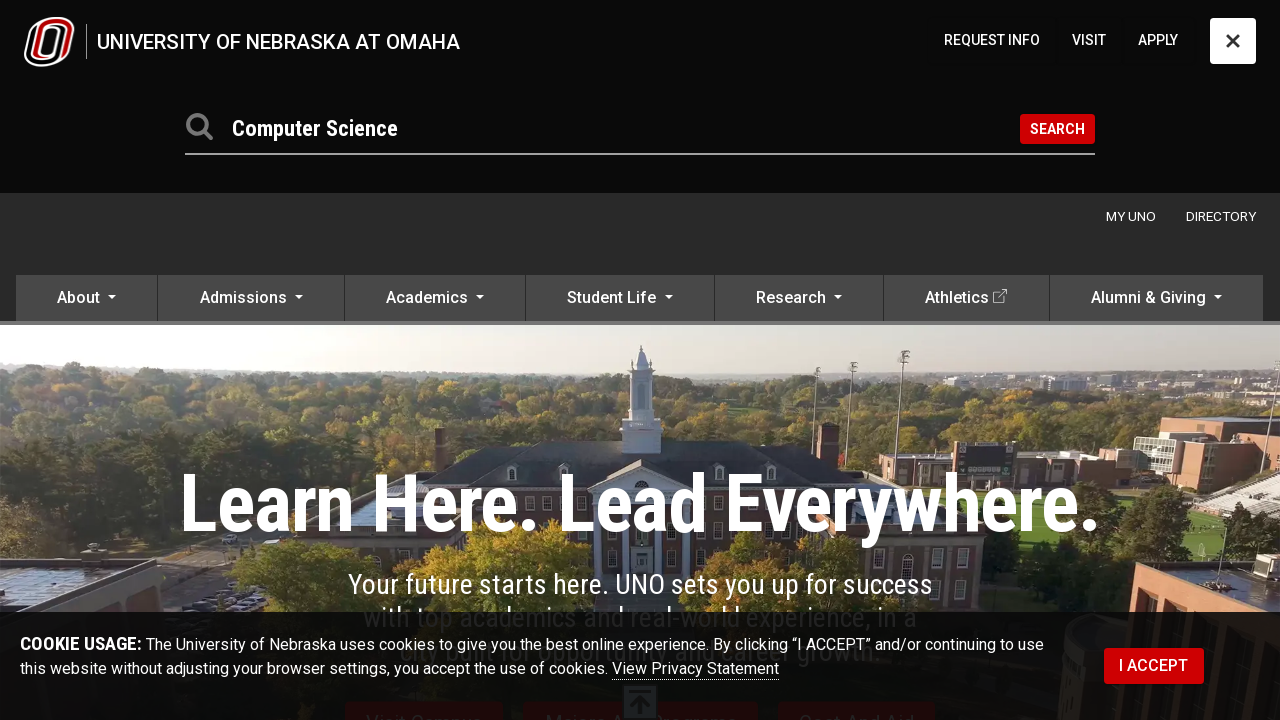

Submitted search form with Enter key on #search-form
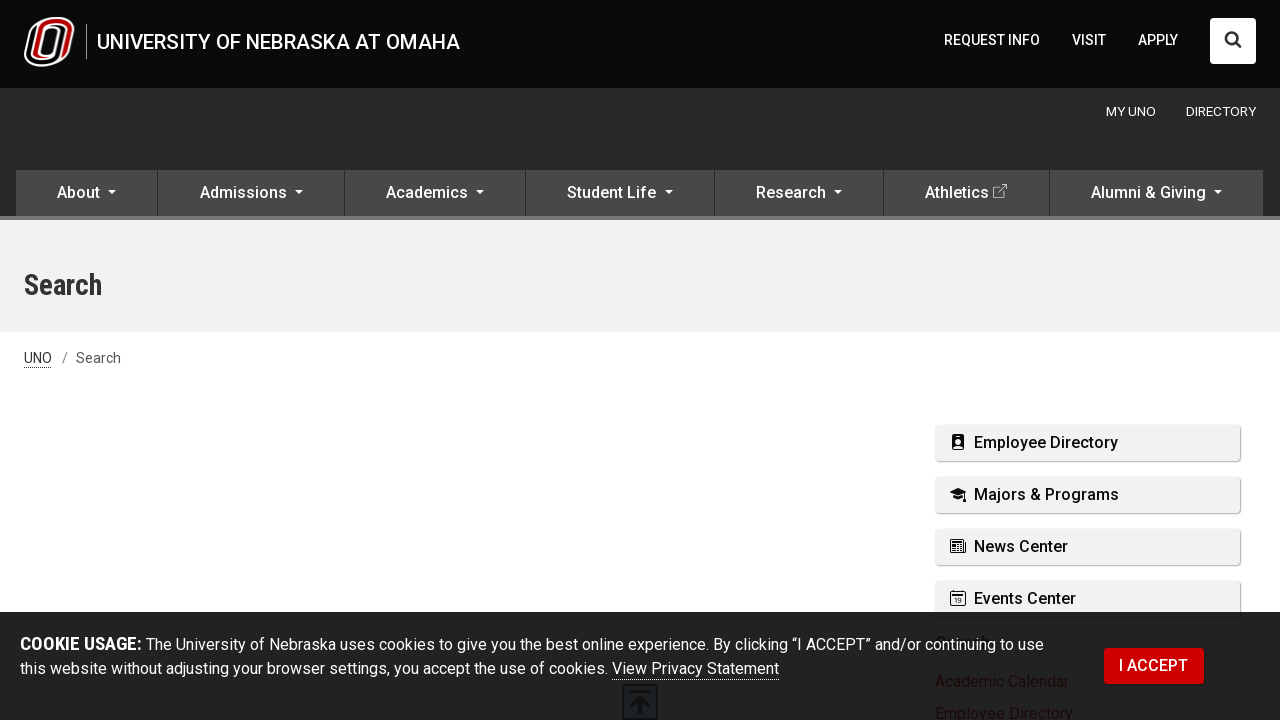

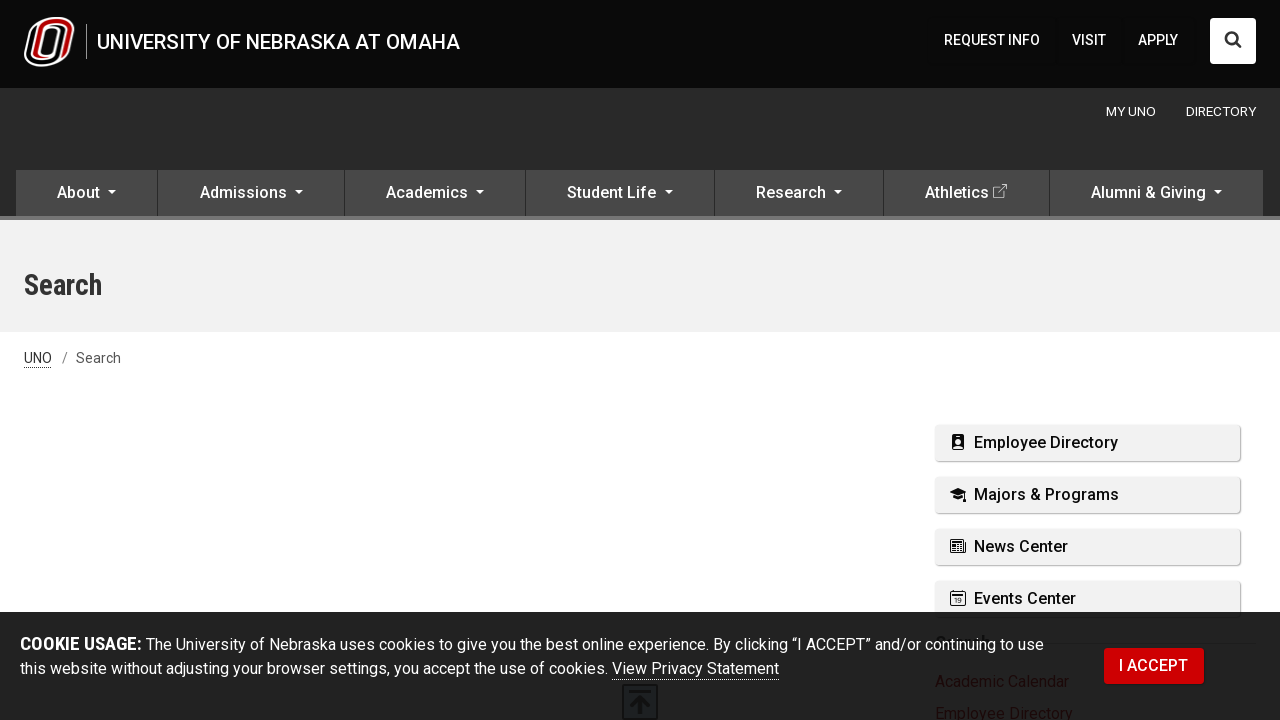